Tests JavaScript execution in browser by navigating to a novel website and scrolling to the bottom of the page using JavaScript's scrollTo method

Starting URL: http://novel.hctestedu.com/

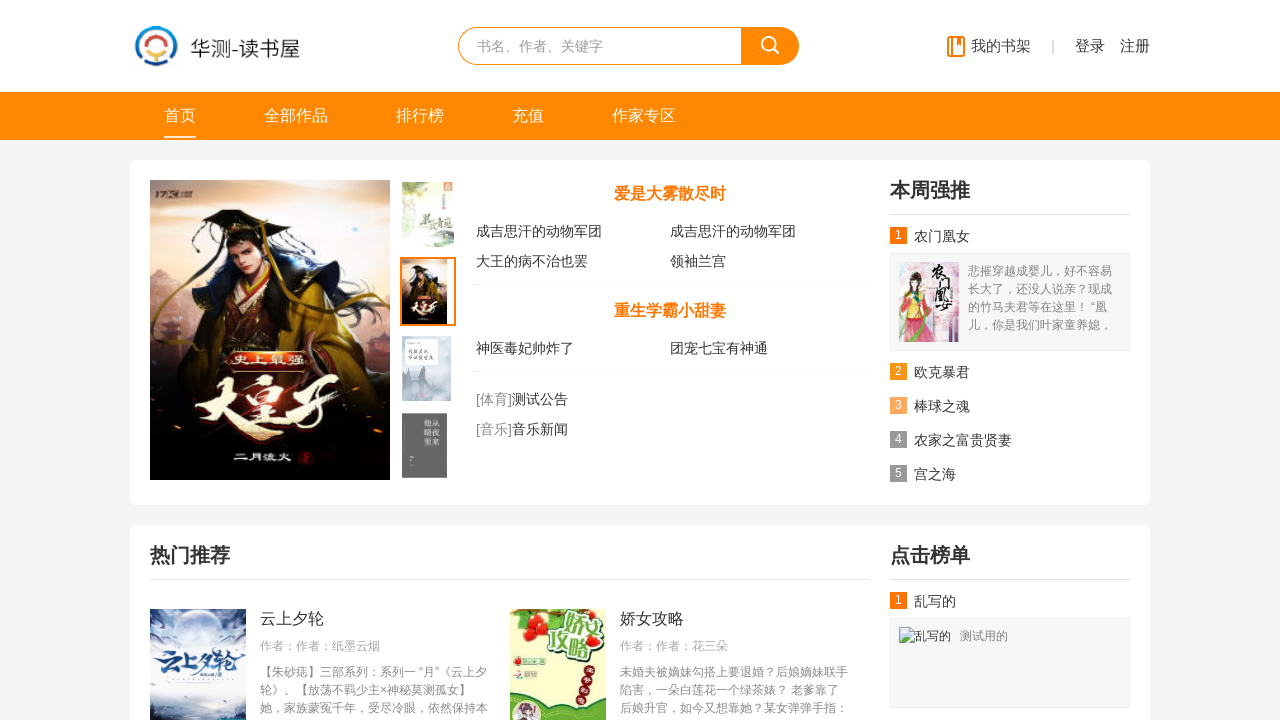

Page loaded and DOM content is ready
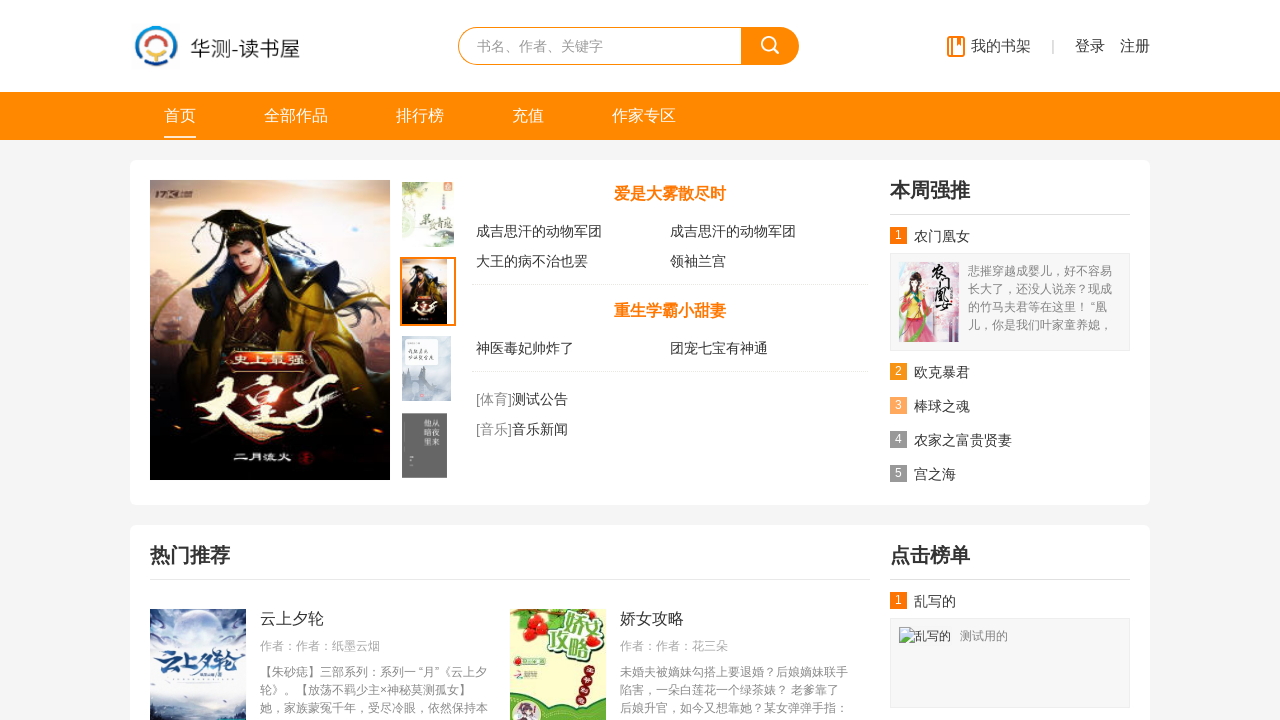

Executed JavaScript to scroll to bottom of page
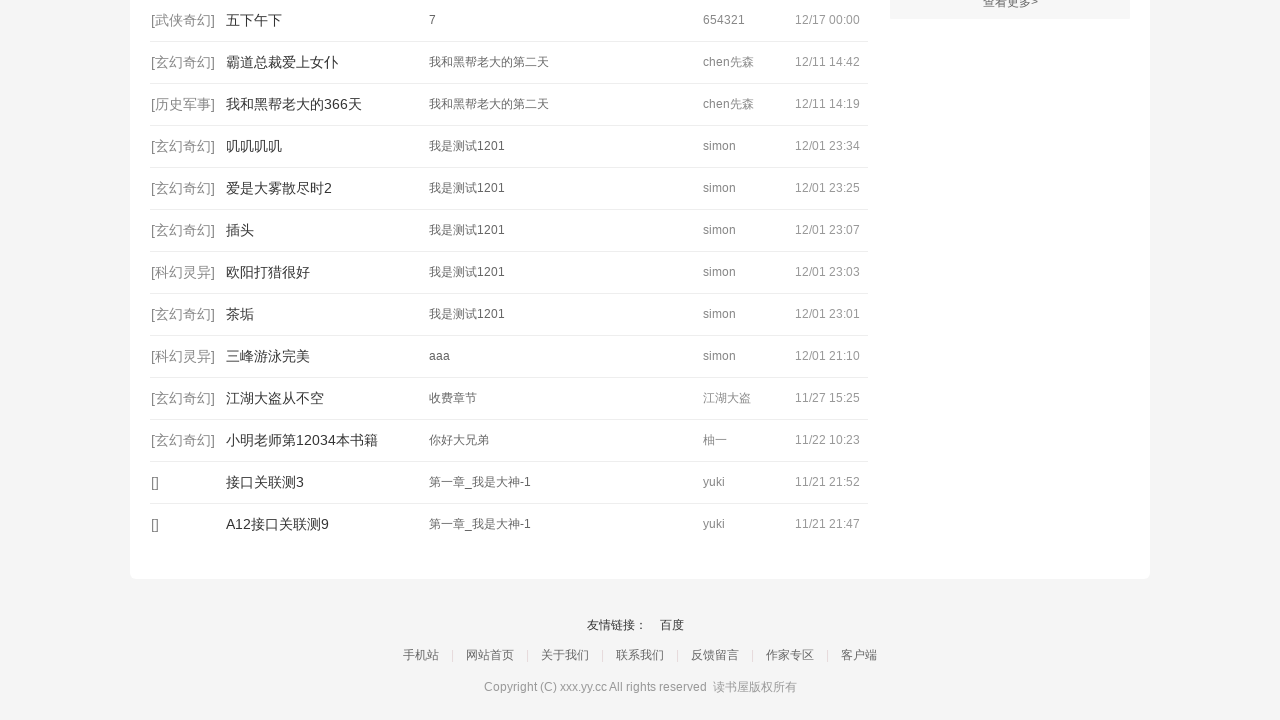

Waited 2 seconds to observe scroll effect
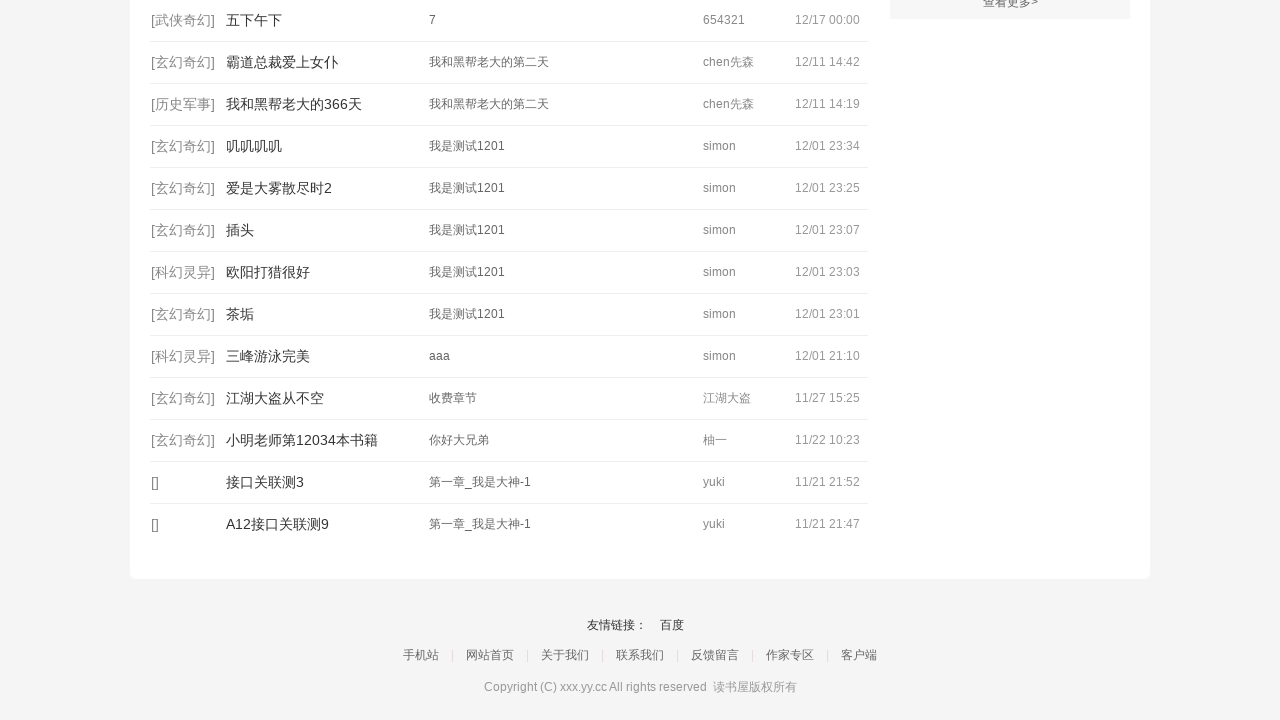

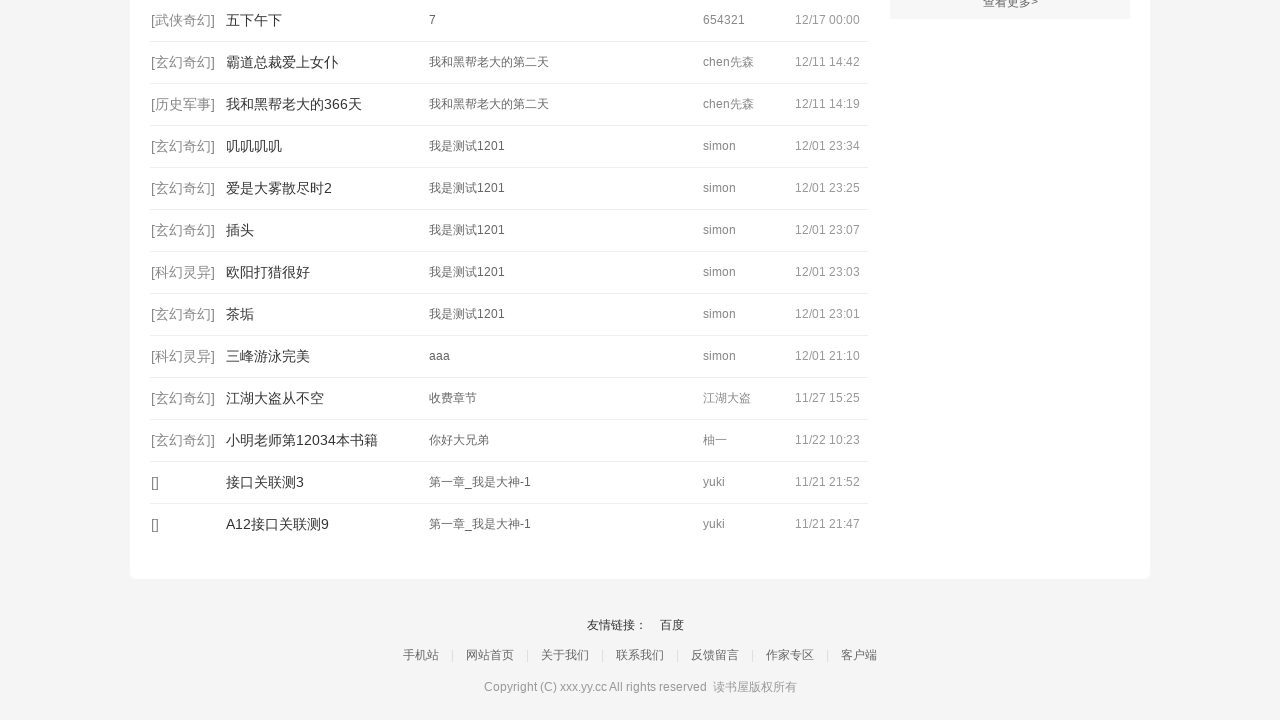